Tests JavaScript alert functionality by clicking a button to trigger a prompt alert, entering text, and accepting it

Starting URL: https://leafground.com/alert.xhtml

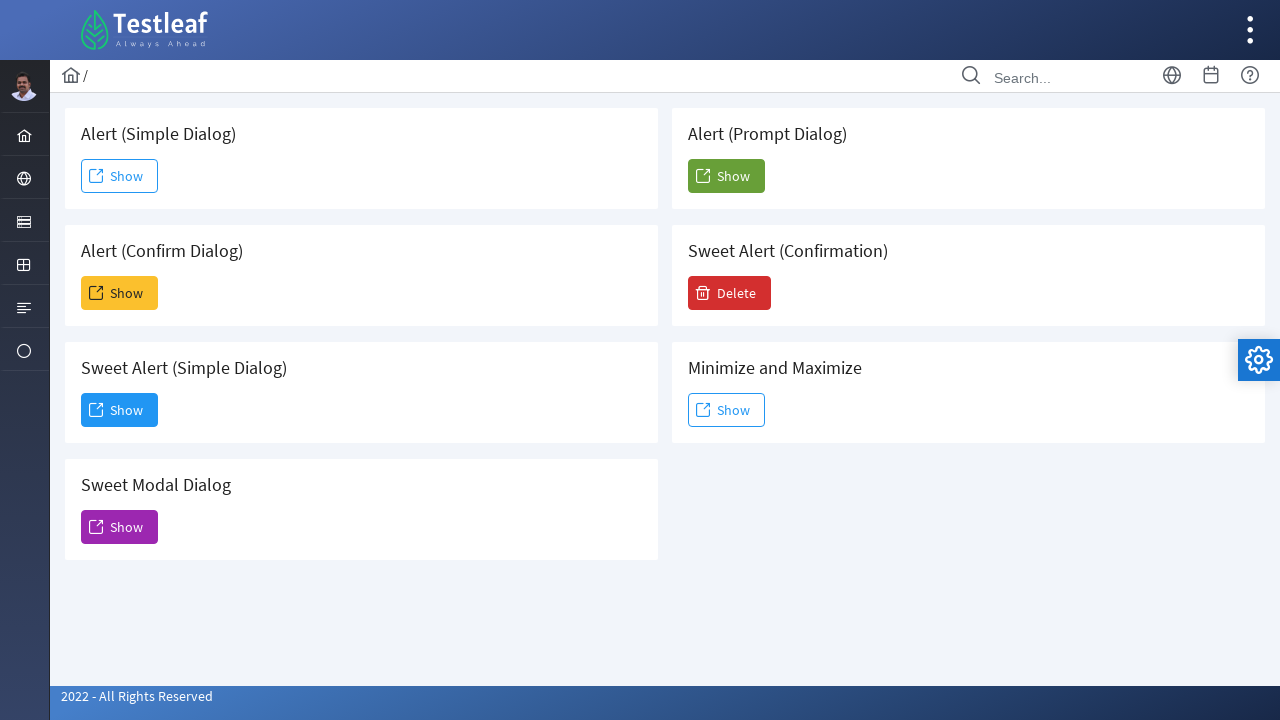

Clicked the 5th 'Show' button to trigger prompt alert at (726, 176) on (//span[text()='Show'])[5]
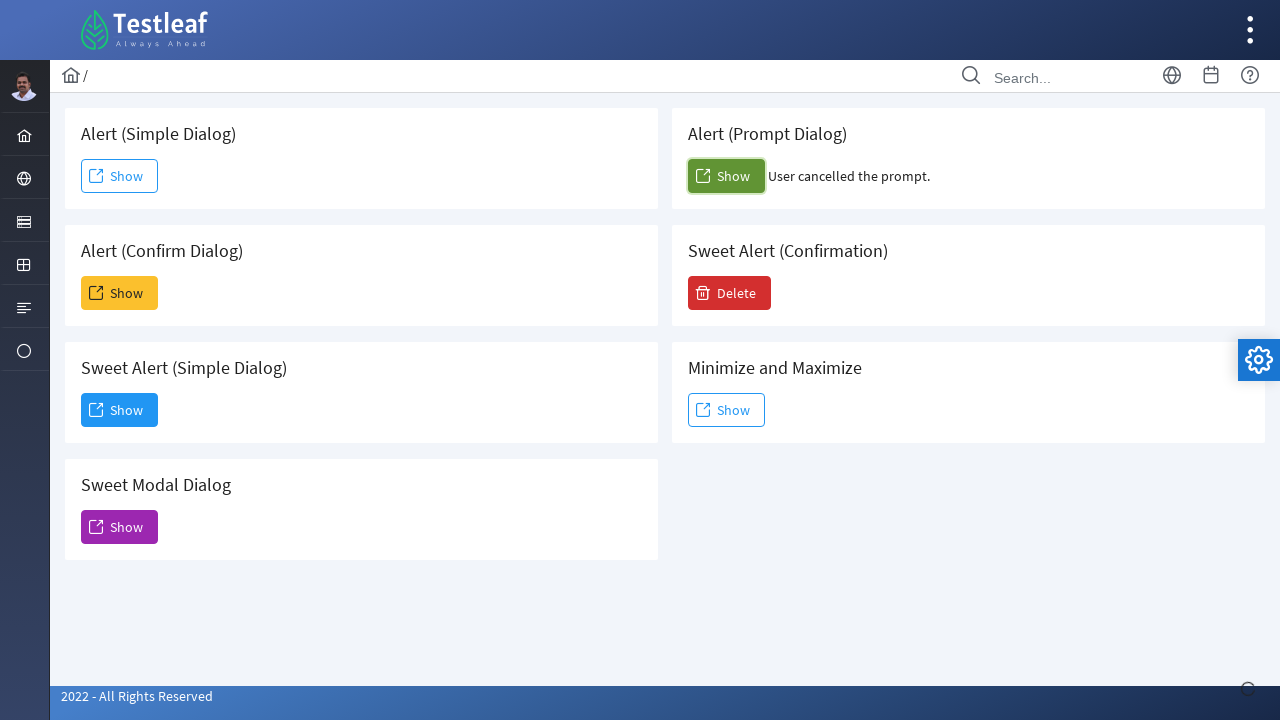

Set up dialog handler to accept prompt with 'TestUser2024'
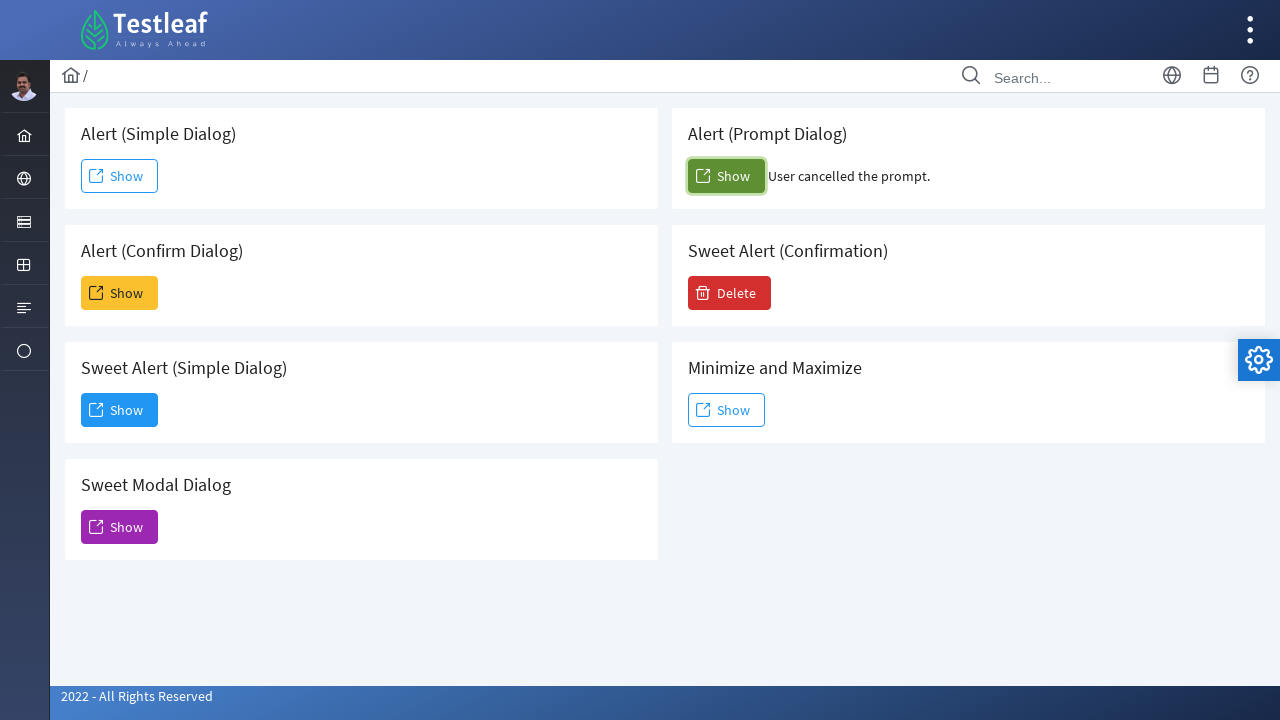

Re-clicked the 5th 'Show' button to trigger prompt dialog with handler ready at (726, 176) on (//span[text()='Show'])[5]
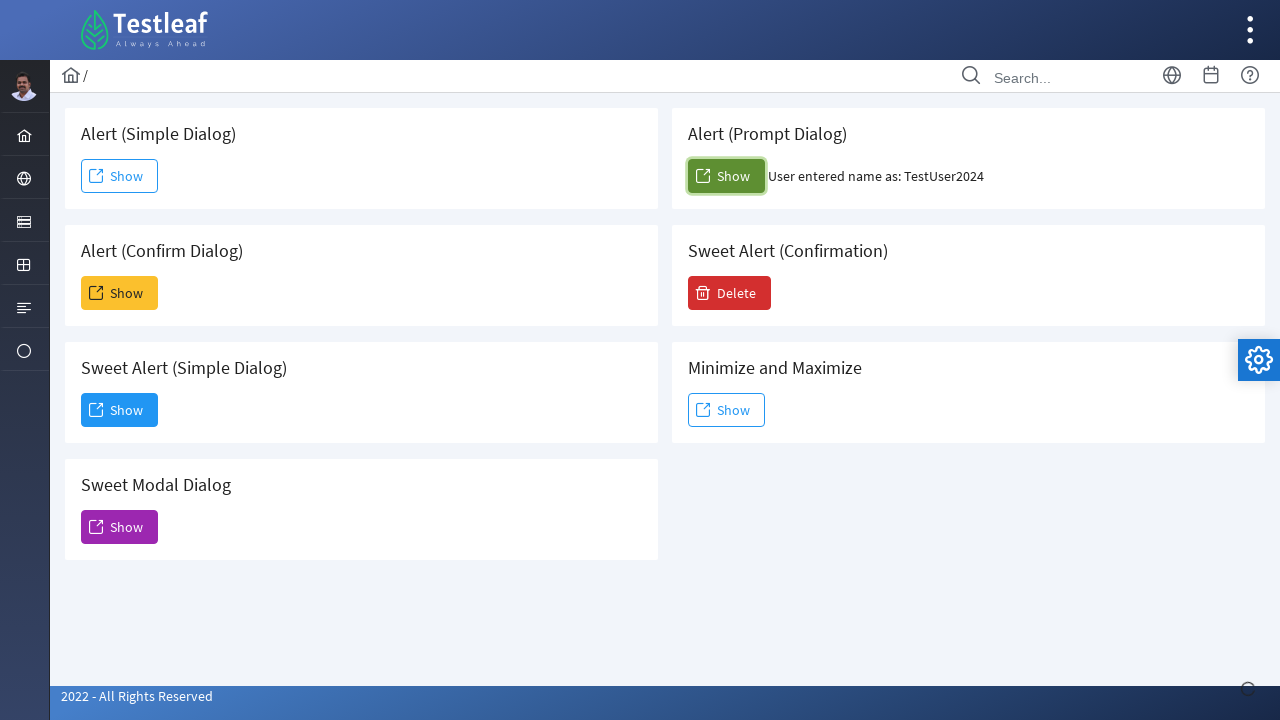

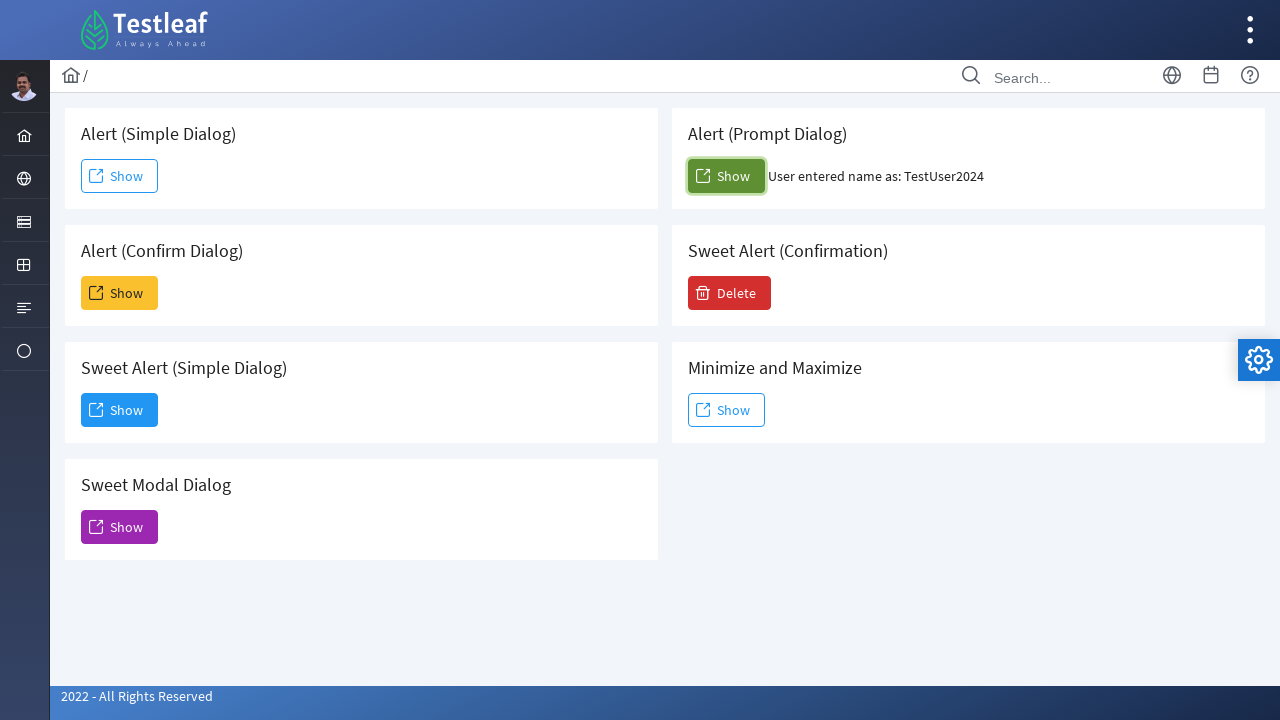